Tests that the complete all checkbox updates state correctly when individual items are completed or cleared

Starting URL: https://demo.playwright.dev/todomvc

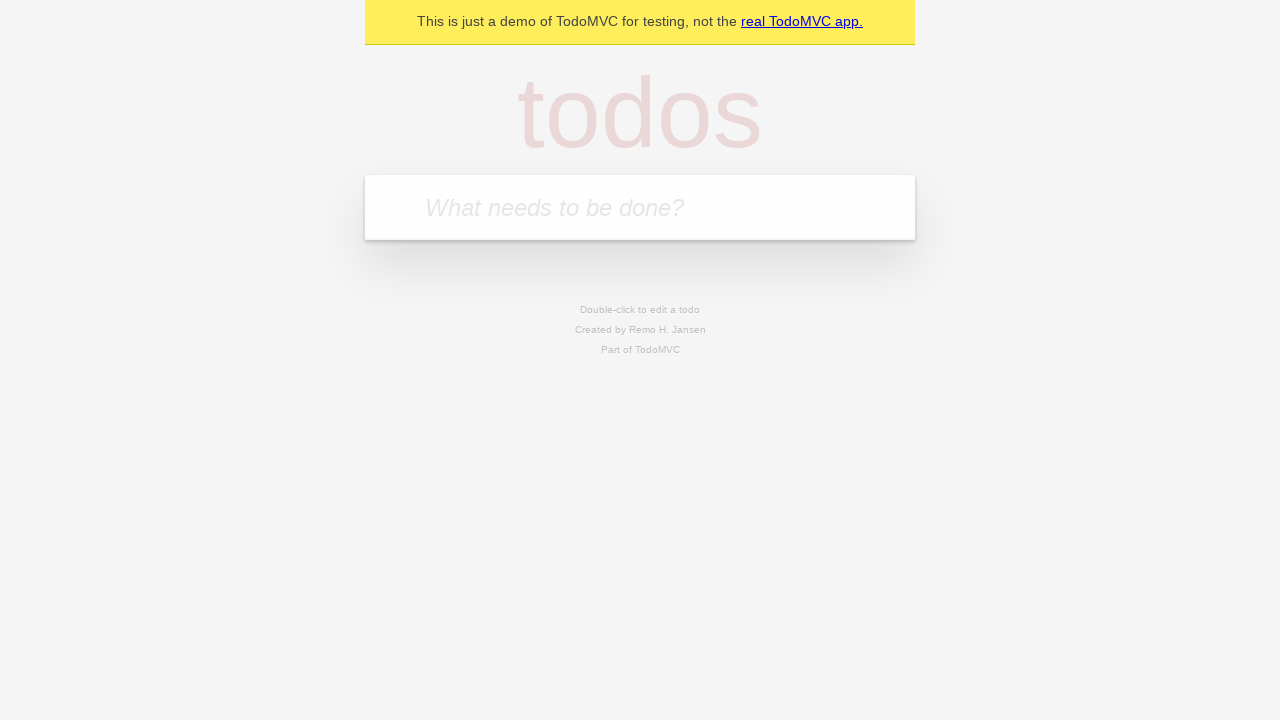

Filled input field with 'buy some cheese' on internal:attr=[placeholder="What needs to be done?"i]
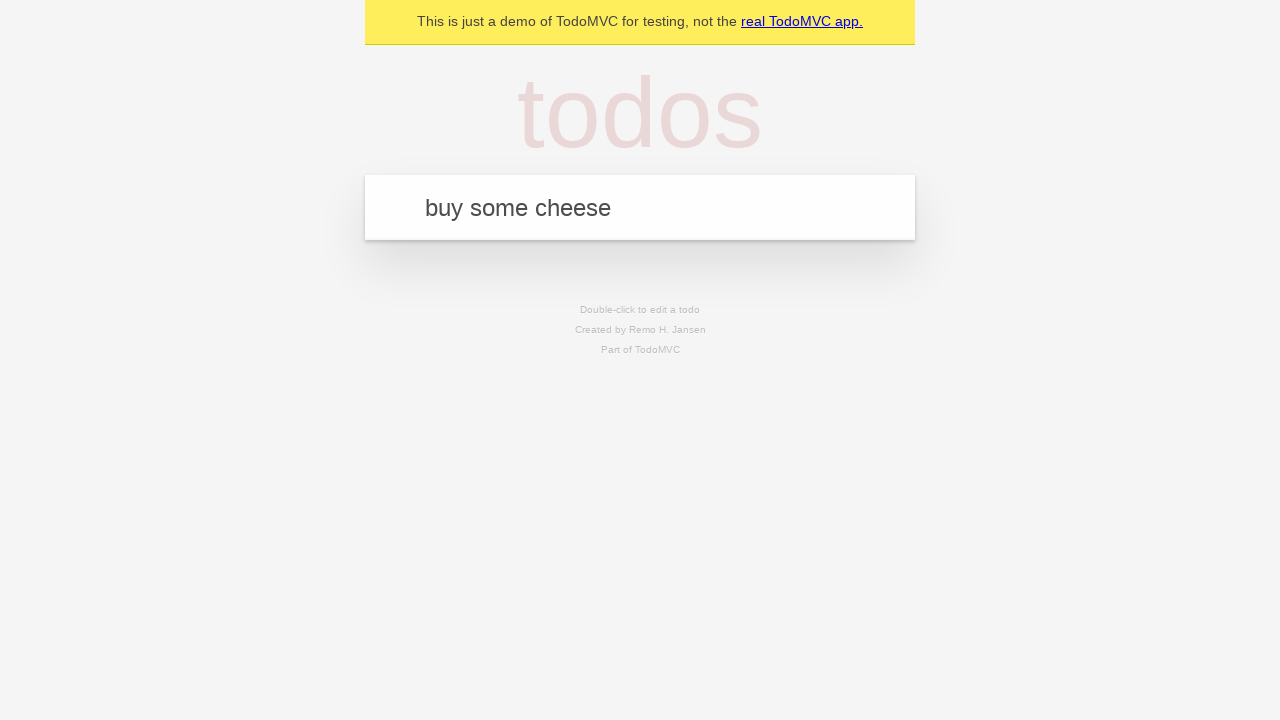

Pressed Enter to add first todo item on internal:attr=[placeholder="What needs to be done?"i]
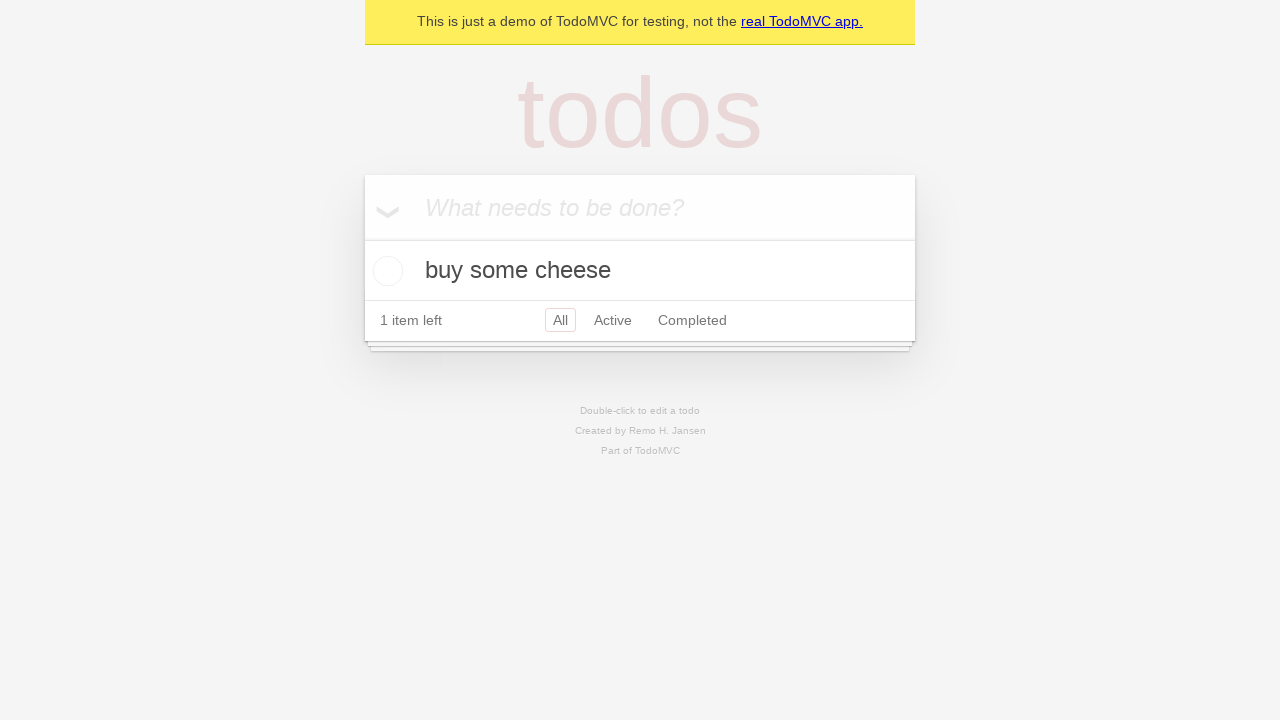

Filled input field with 'feed the cat' on internal:attr=[placeholder="What needs to be done?"i]
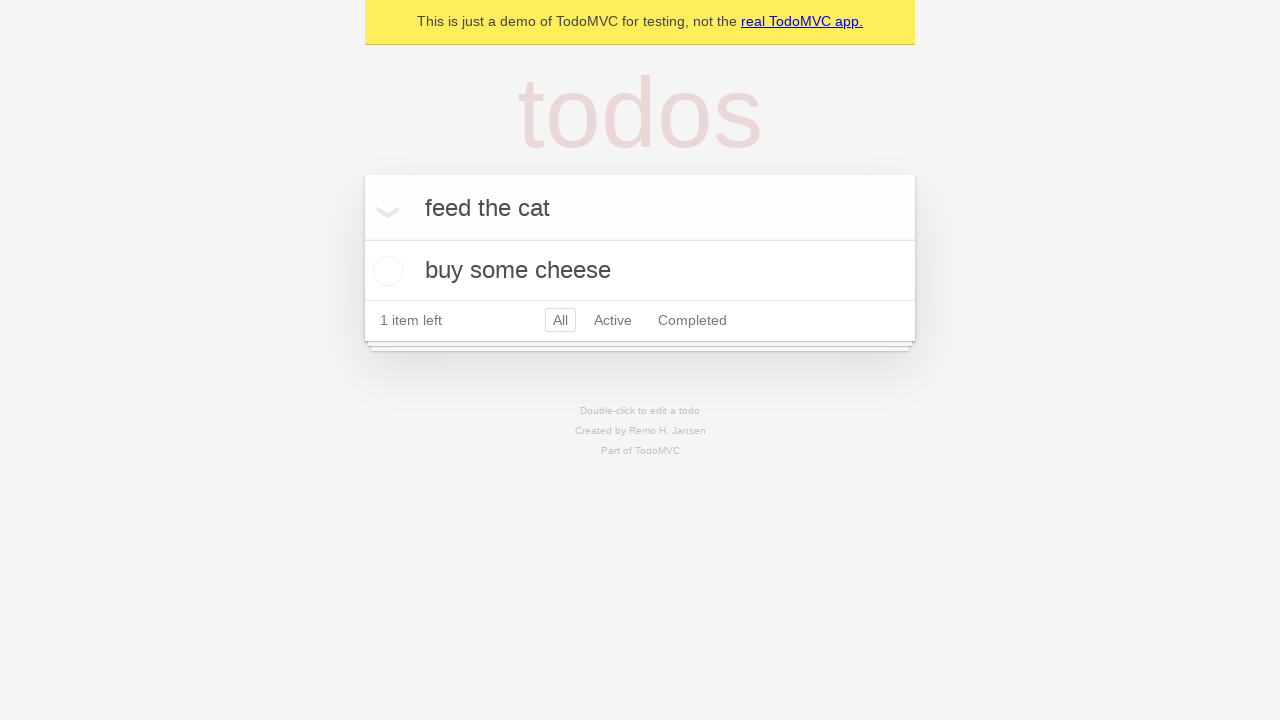

Pressed Enter to add second todo item on internal:attr=[placeholder="What needs to be done?"i]
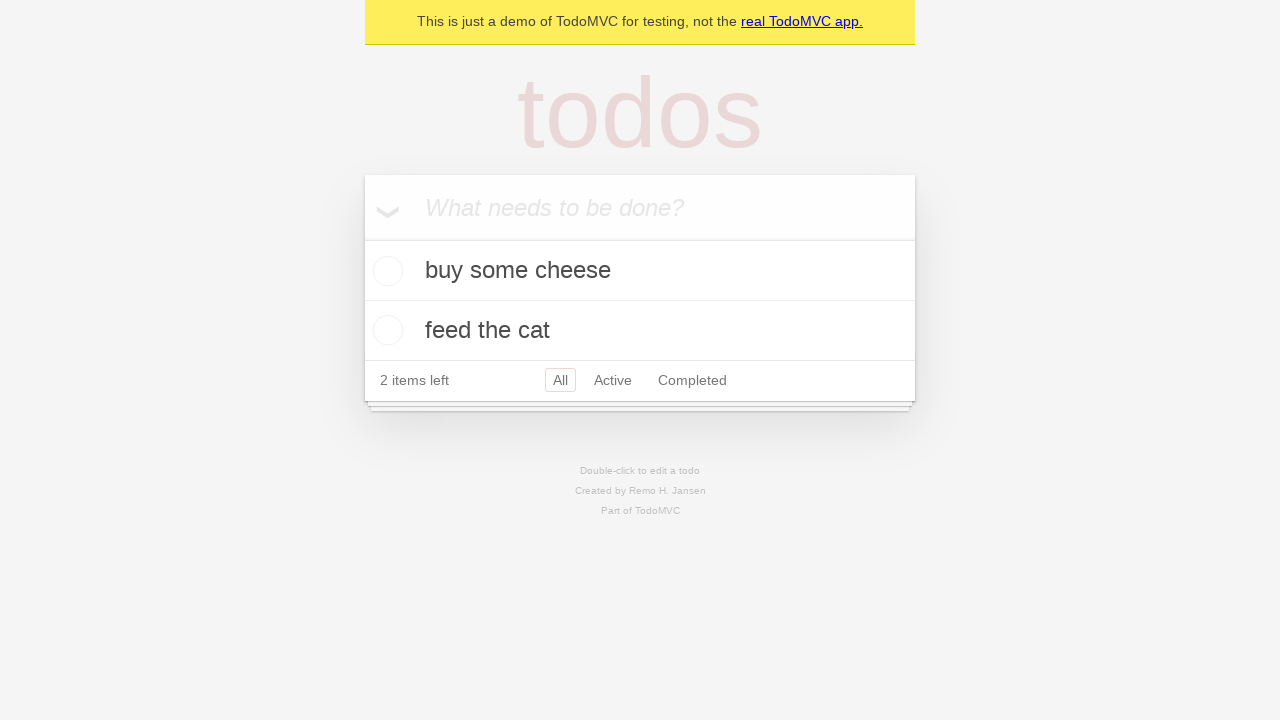

Filled input field with 'book a doctors appointment' on internal:attr=[placeholder="What needs to be done?"i]
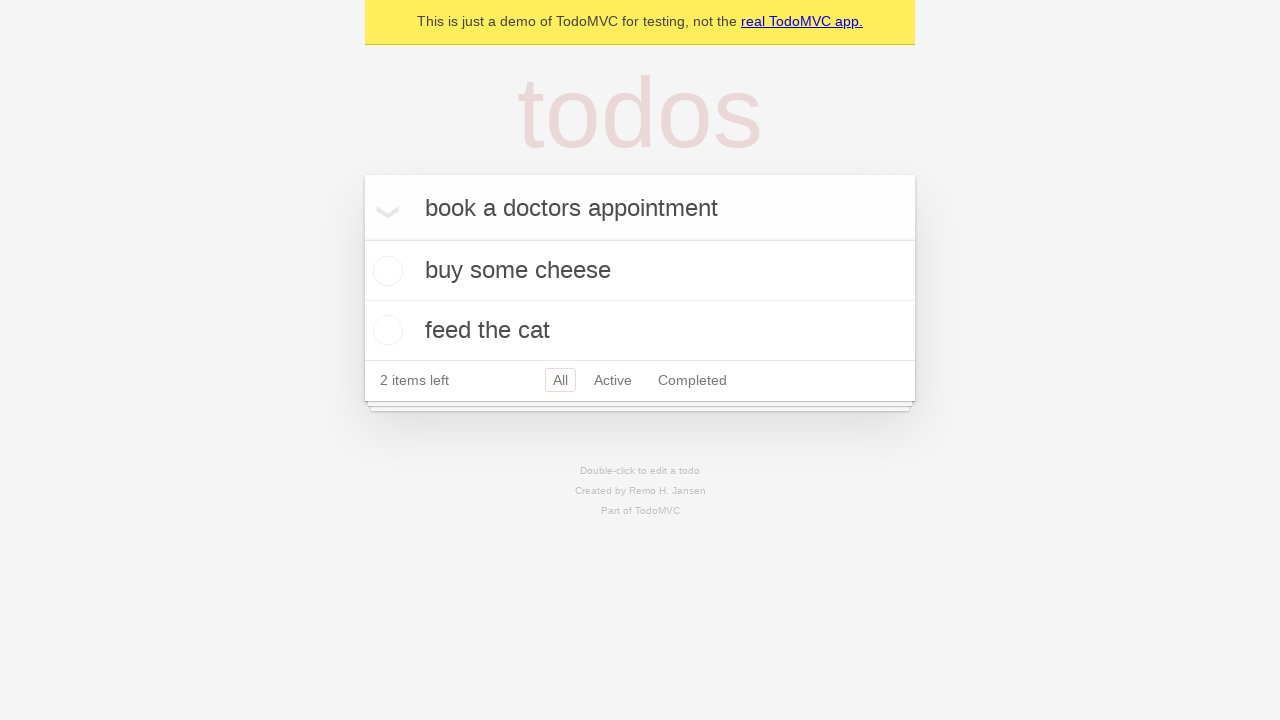

Pressed Enter to add third todo item on internal:attr=[placeholder="What needs to be done?"i]
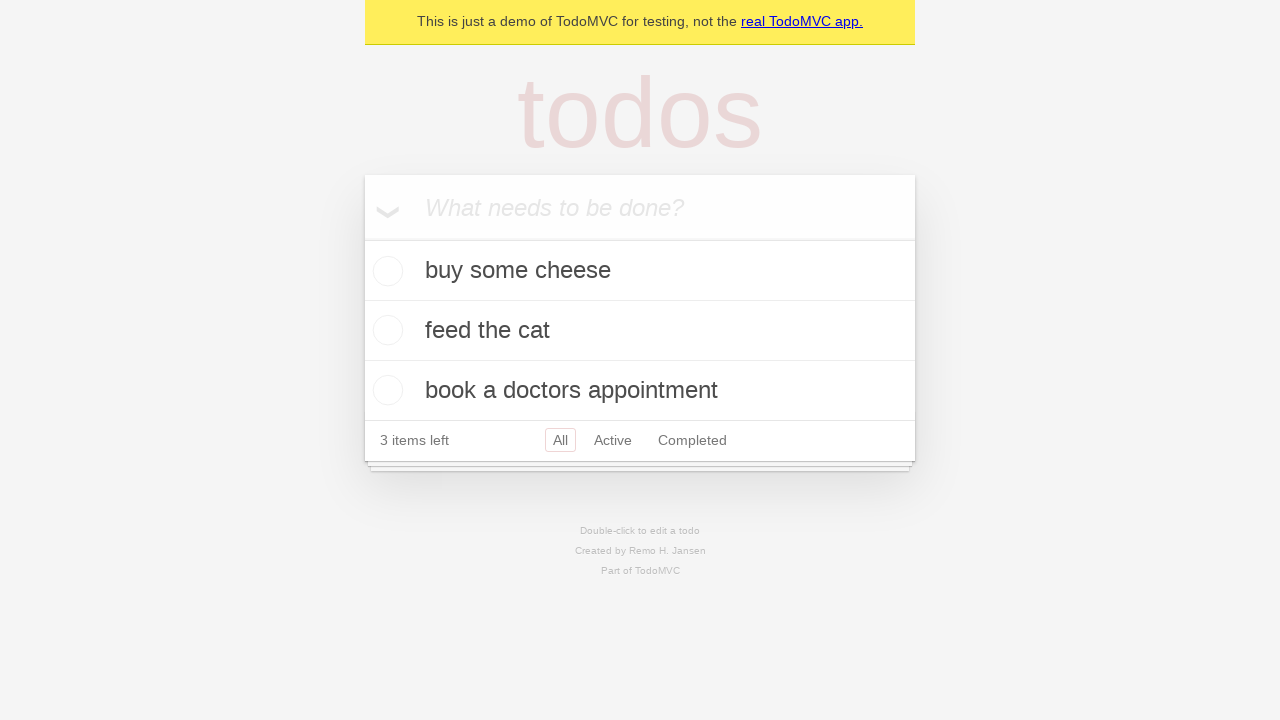

Checked 'Mark all as complete' checkbox to complete all items at (362, 238) on internal:label="Mark all as complete"i
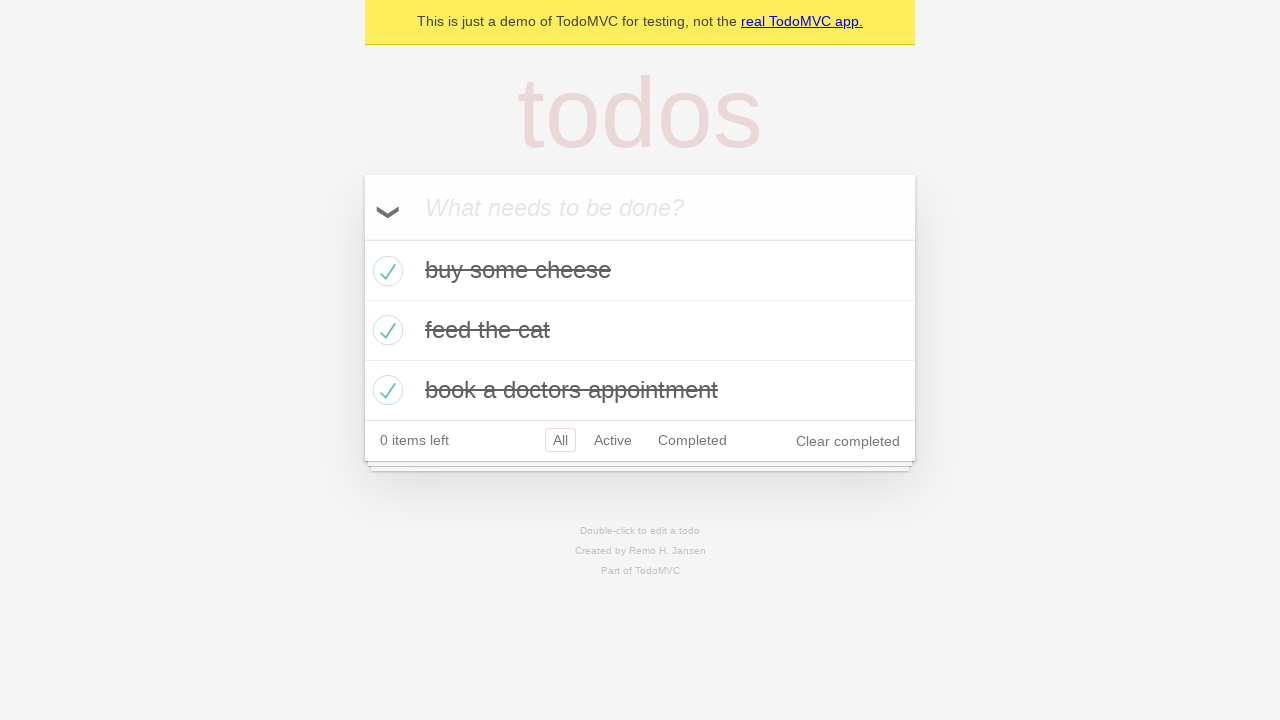

Unchecked checkbox for first todo item at (385, 271) on internal:testid=[data-testid="todo-item"s] >> nth=0 >> internal:role=checkbox
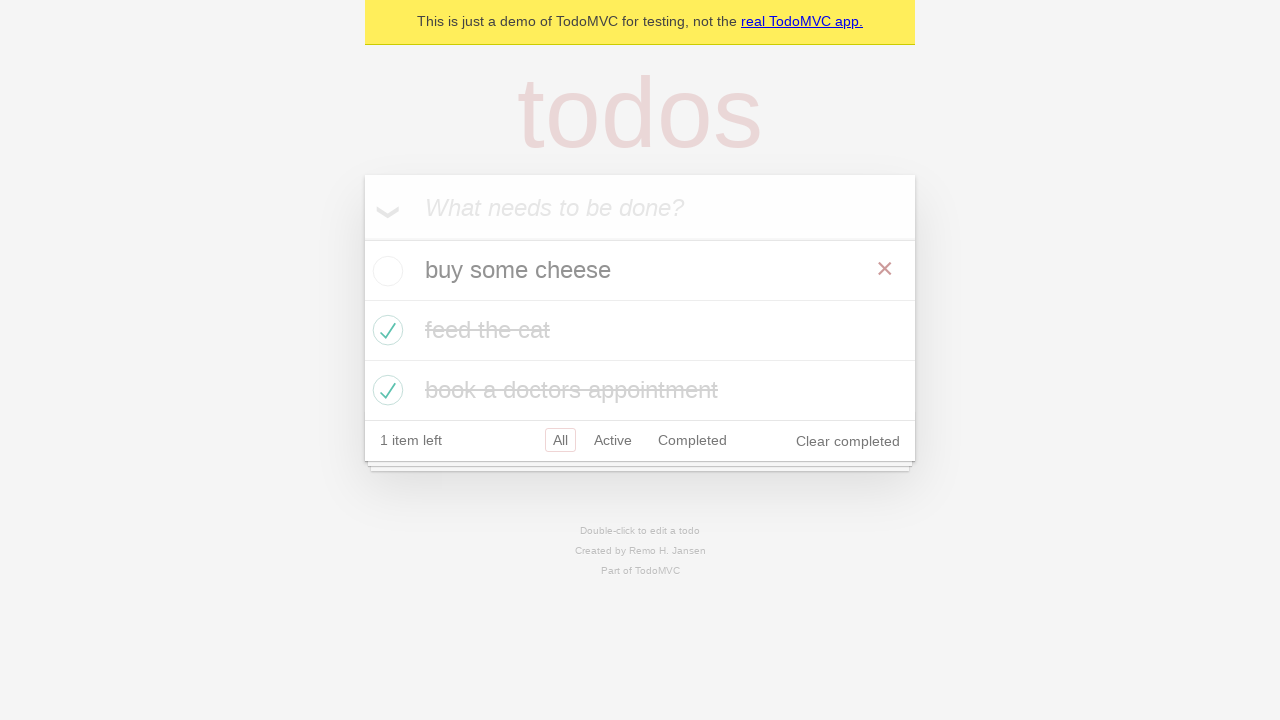

Re-checked checkbox for first todo item at (385, 271) on internal:testid=[data-testid="todo-item"s] >> nth=0 >> internal:role=checkbox
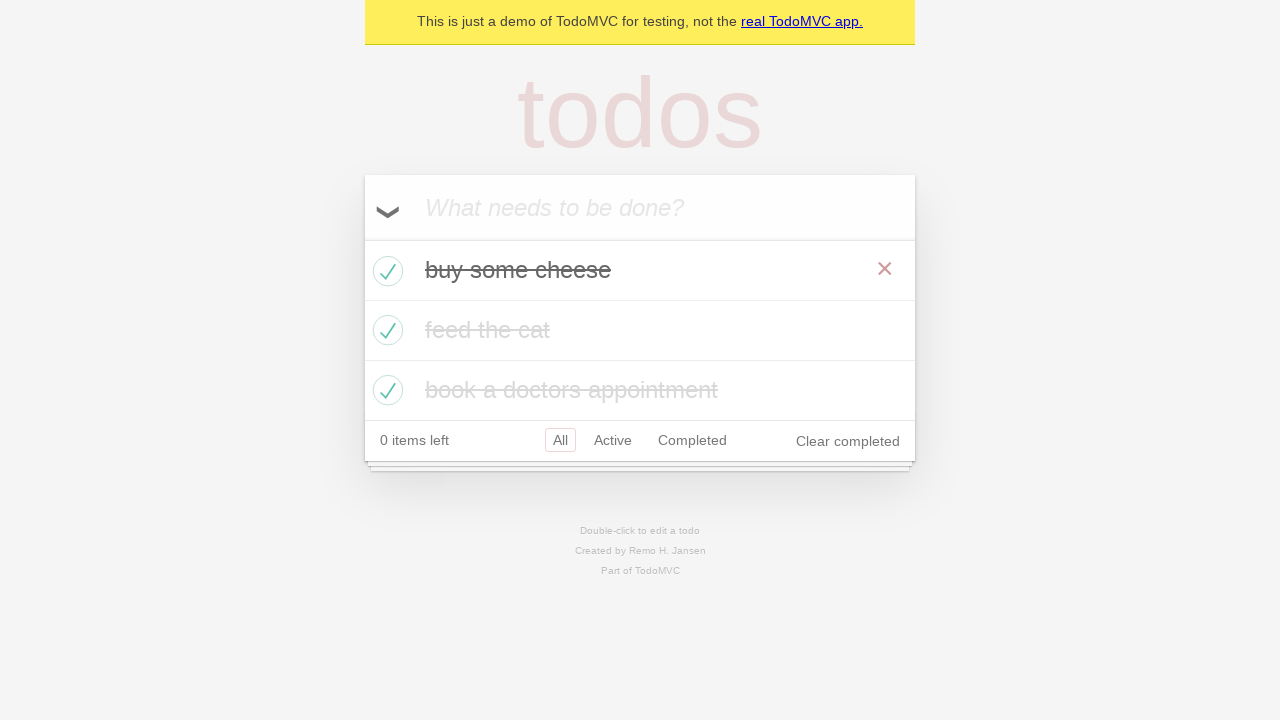

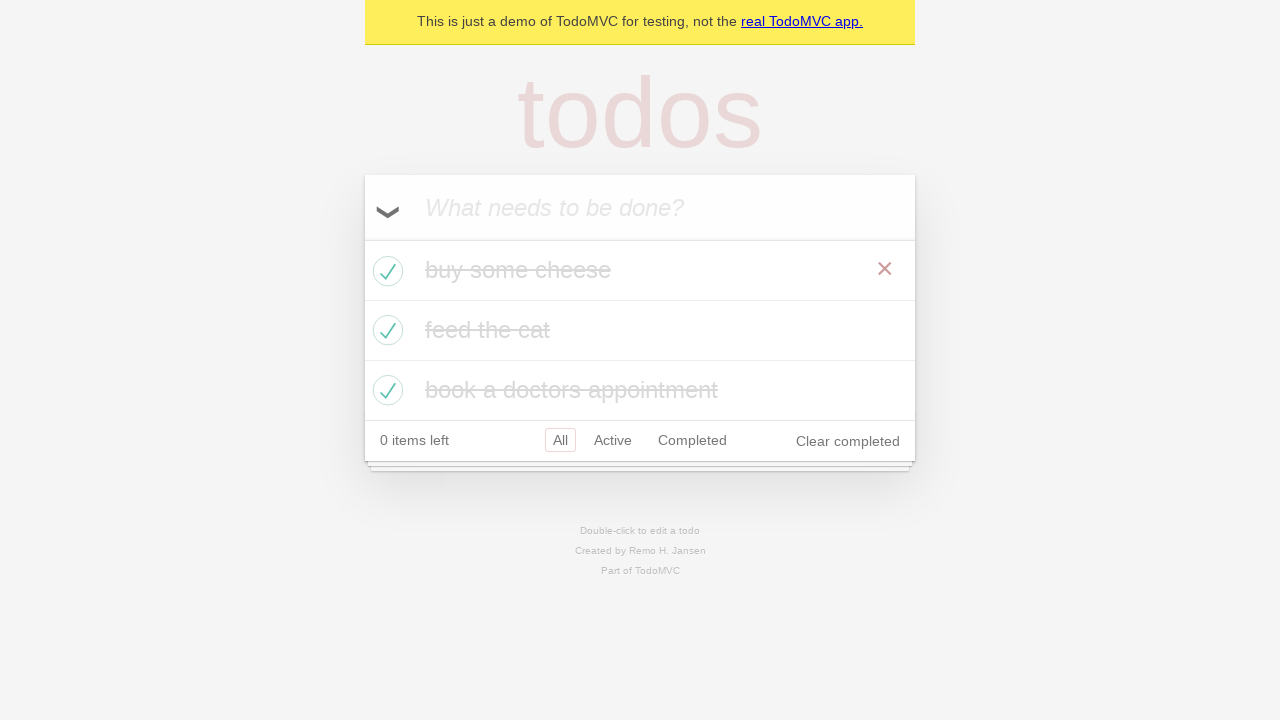